Tests opting out of A/B testing by adding an opt-out cookie before navigating to the A/B test page

Starting URL: http://the-internet.herokuapp.com

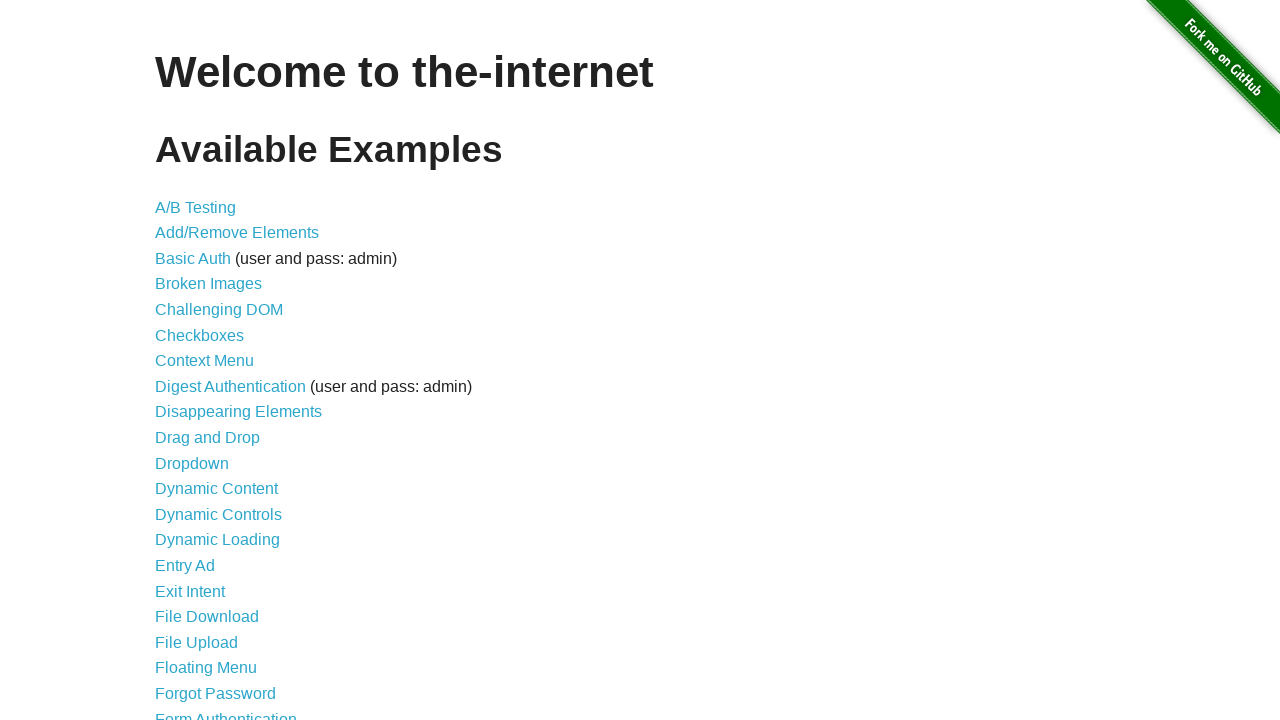

Added optimizelyOptOut cookie with value 'true' to opt out of A/B testing
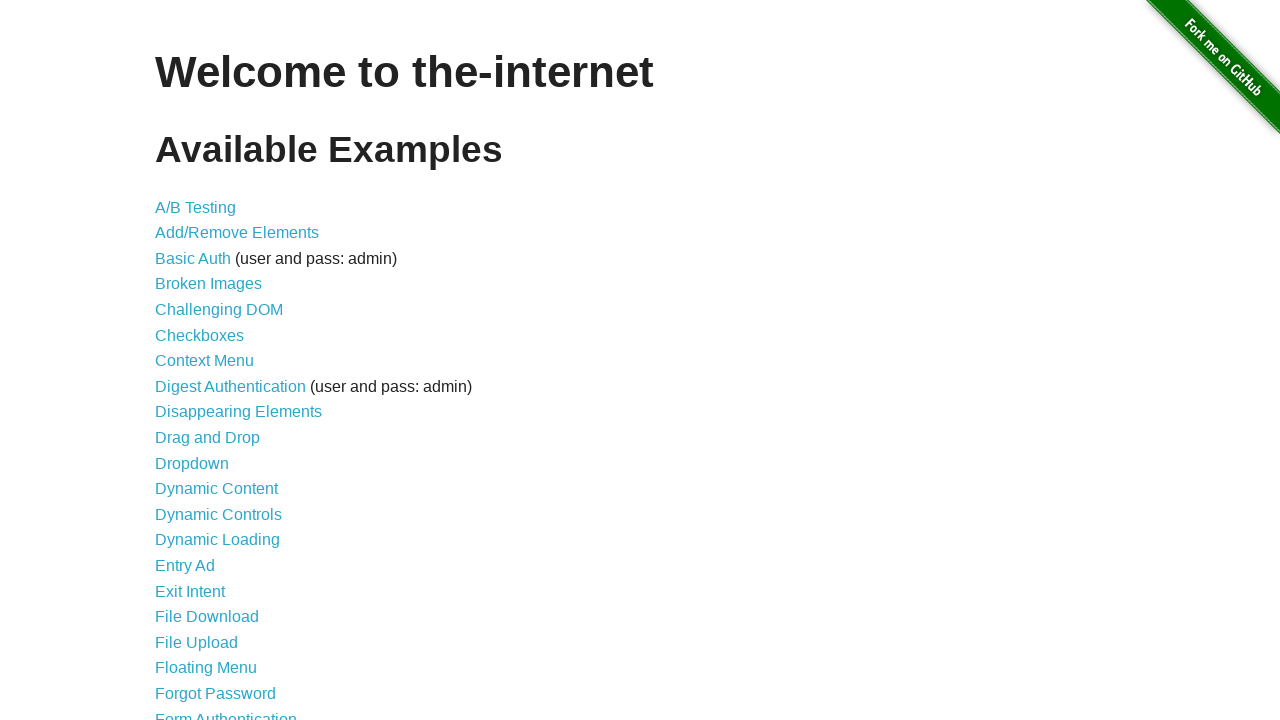

Navigated to A/B test page at http://the-internet.herokuapp.com/abtest
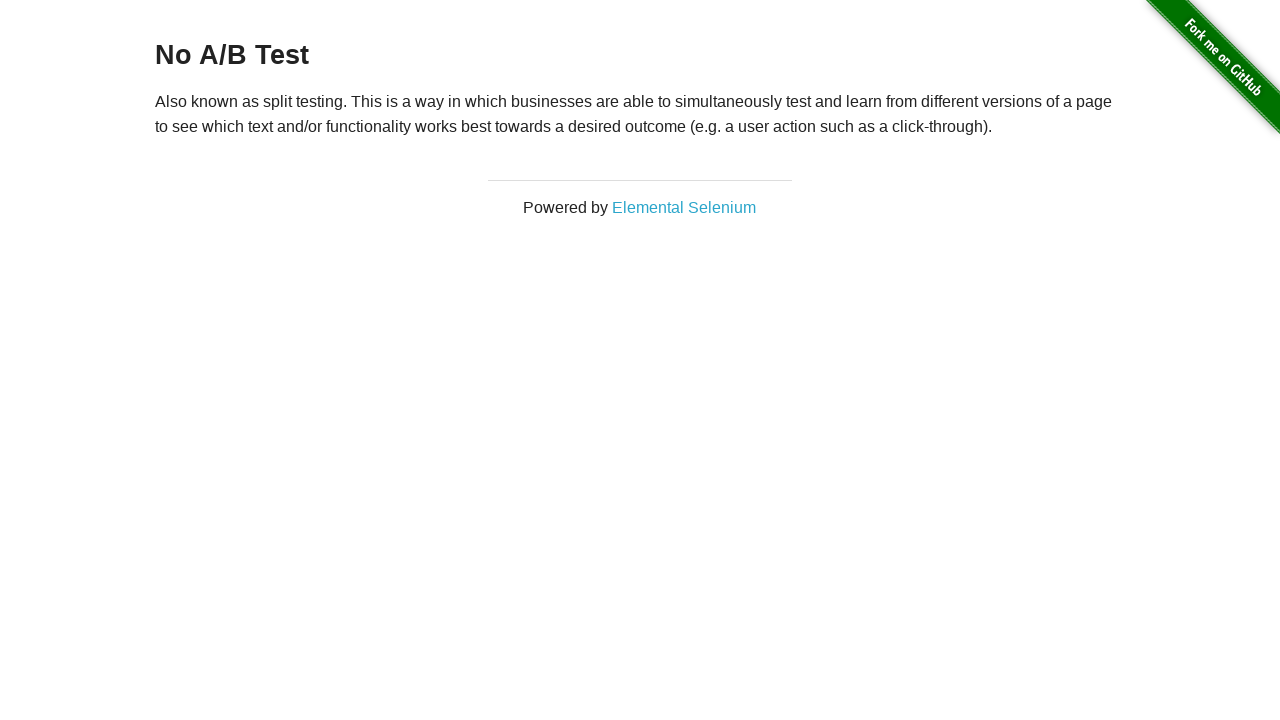

Verified opt-out by waiting for h3 element to load
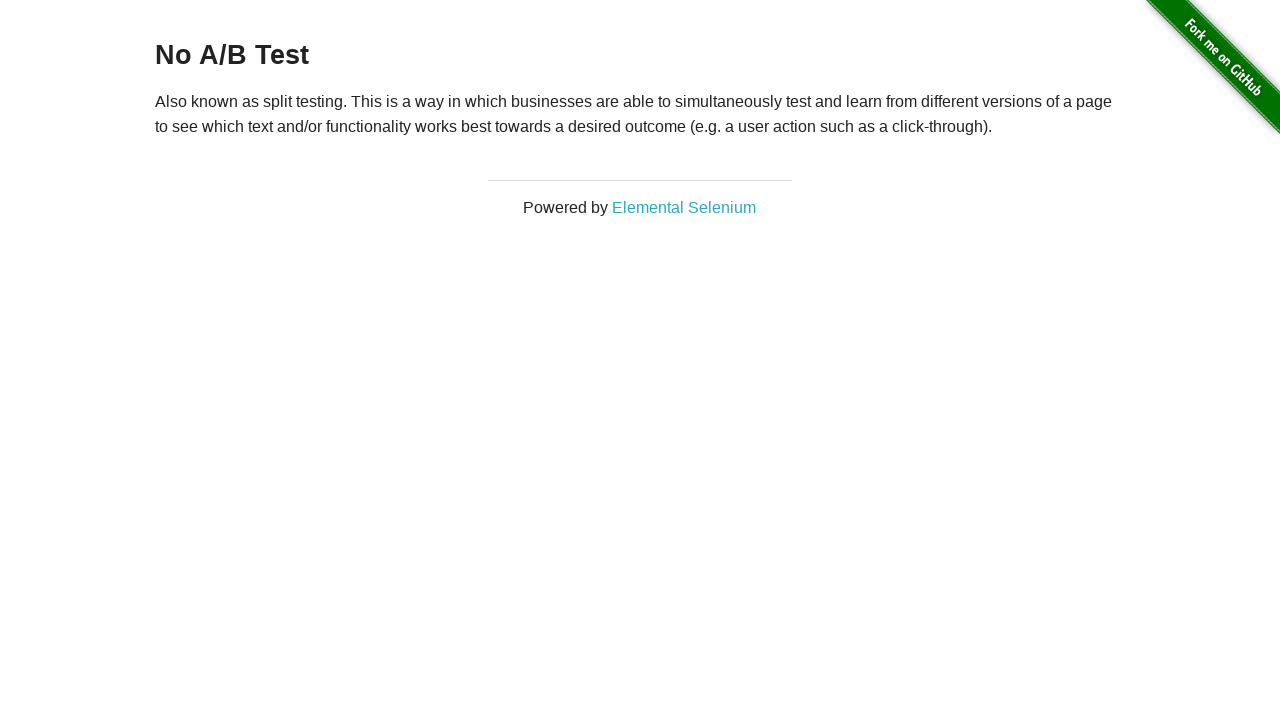

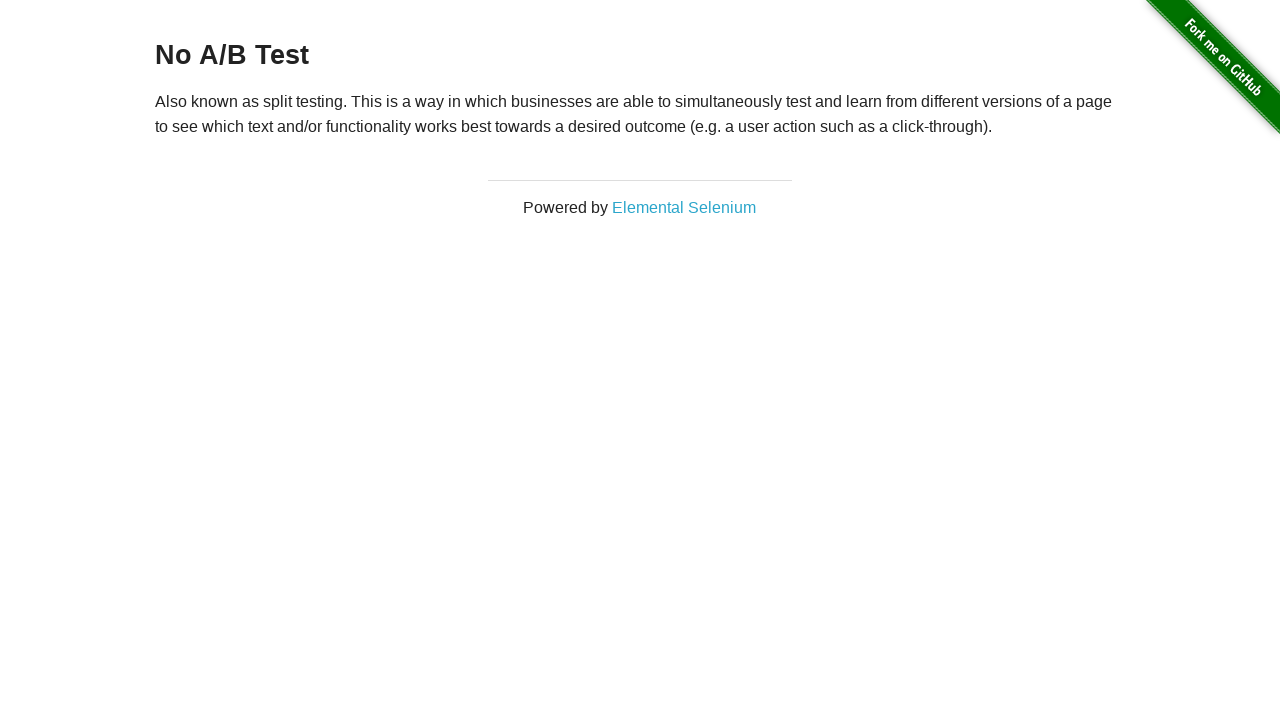